Navigates to invertexto.com (a text transformation tool website) and enters a name into the first input field on the page.

Starting URL: https://invertexto.com

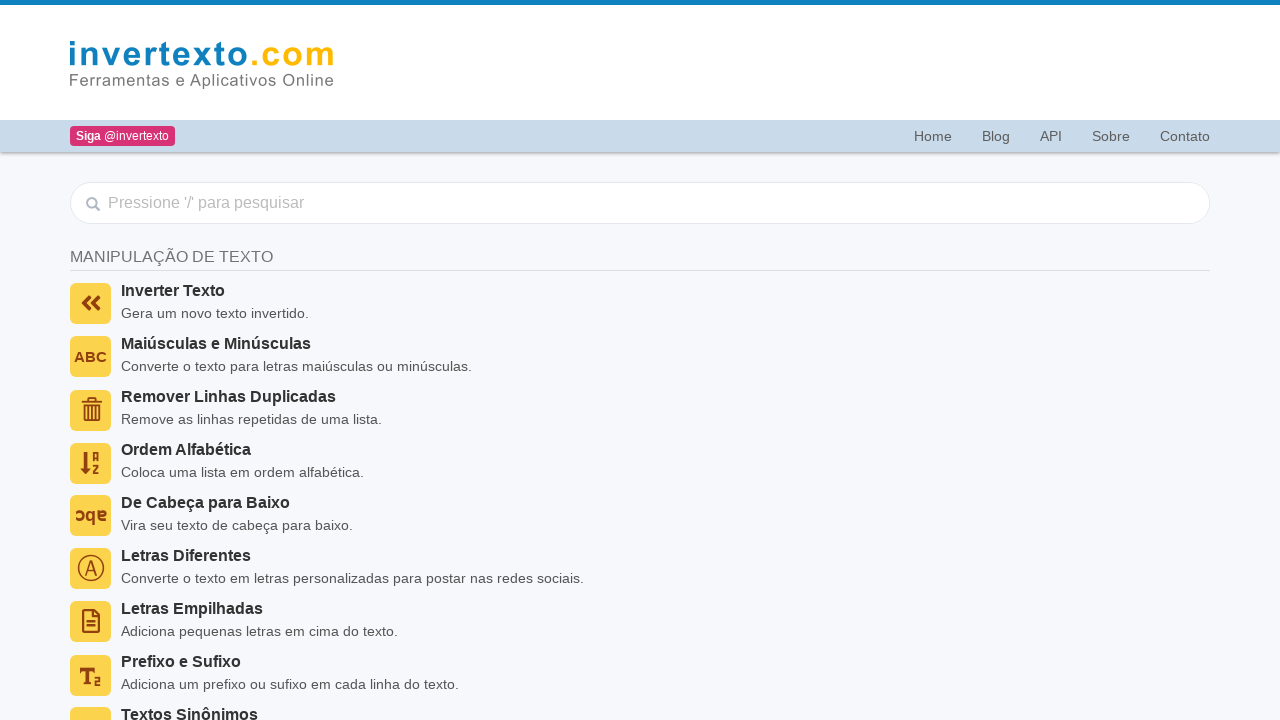

Waited for page to load (domcontentloaded)
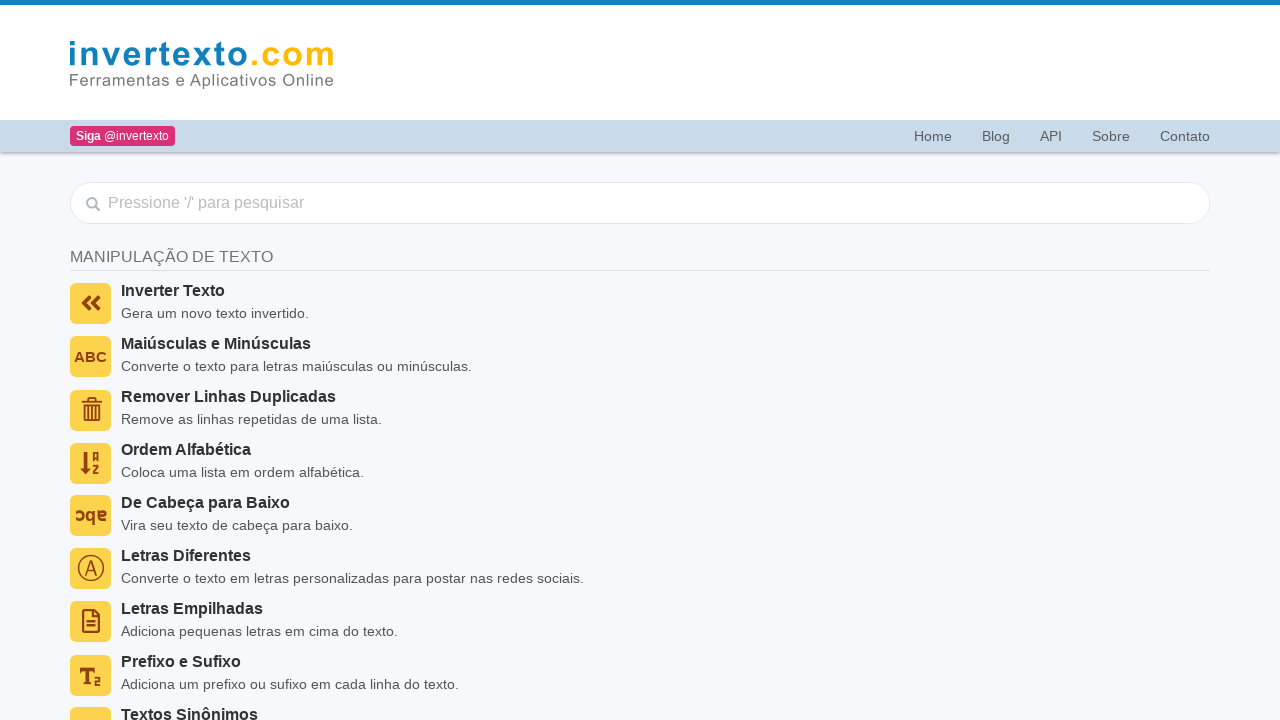

Filled first input field with 'MARCOS' on input >> nth=0
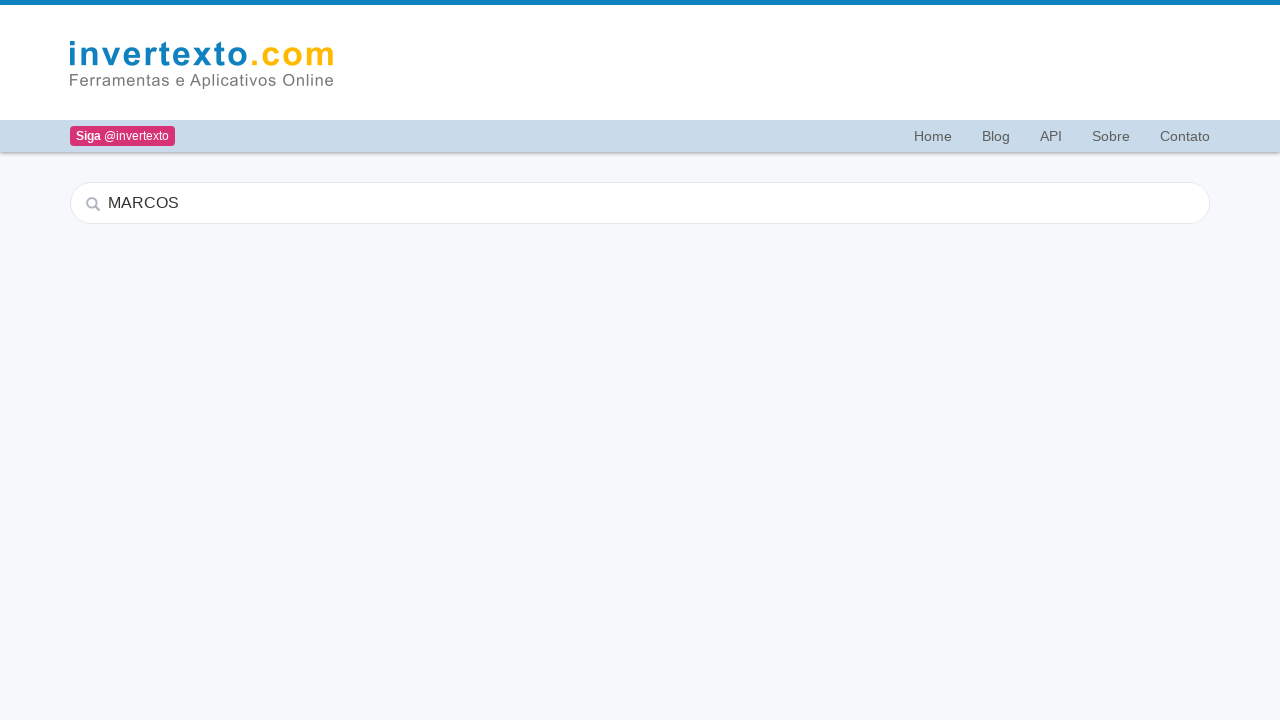

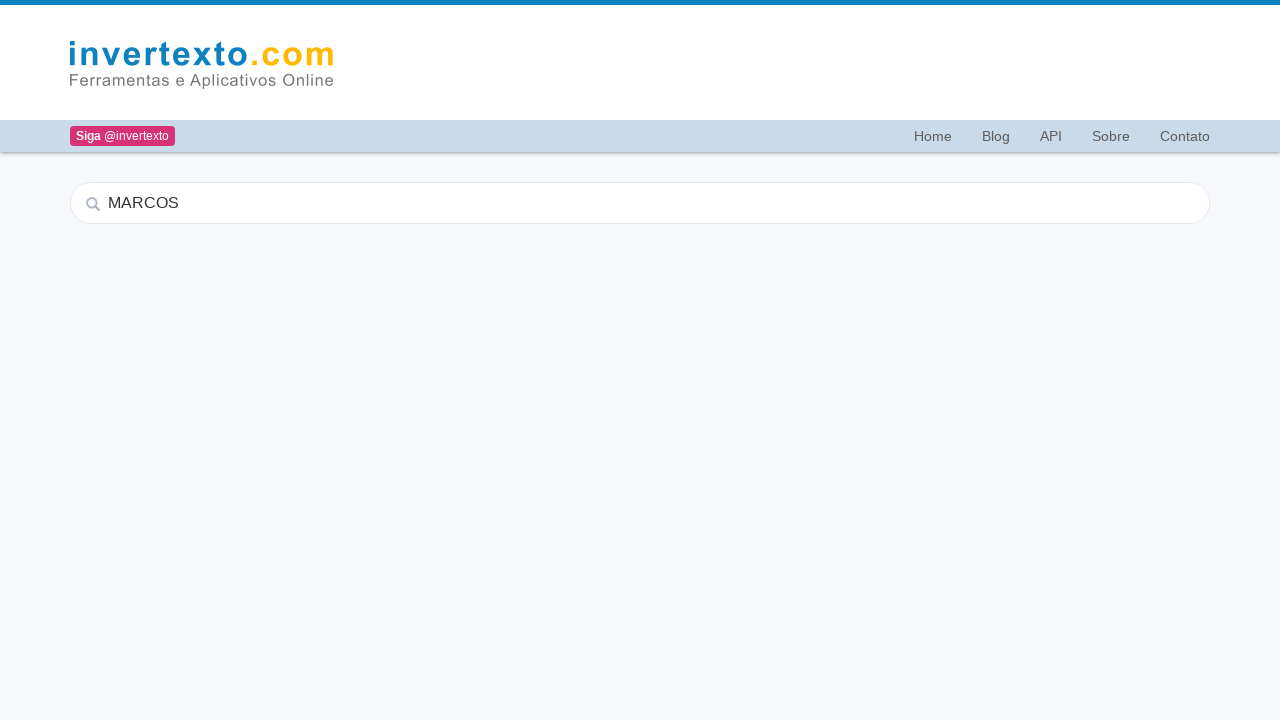